Tests drag-and-drop functionality on the jQuery UI droppable demo page by dragging an element and dropping it onto a target area within an iframe.

Starting URL: https://jqueryui.com/droppable/

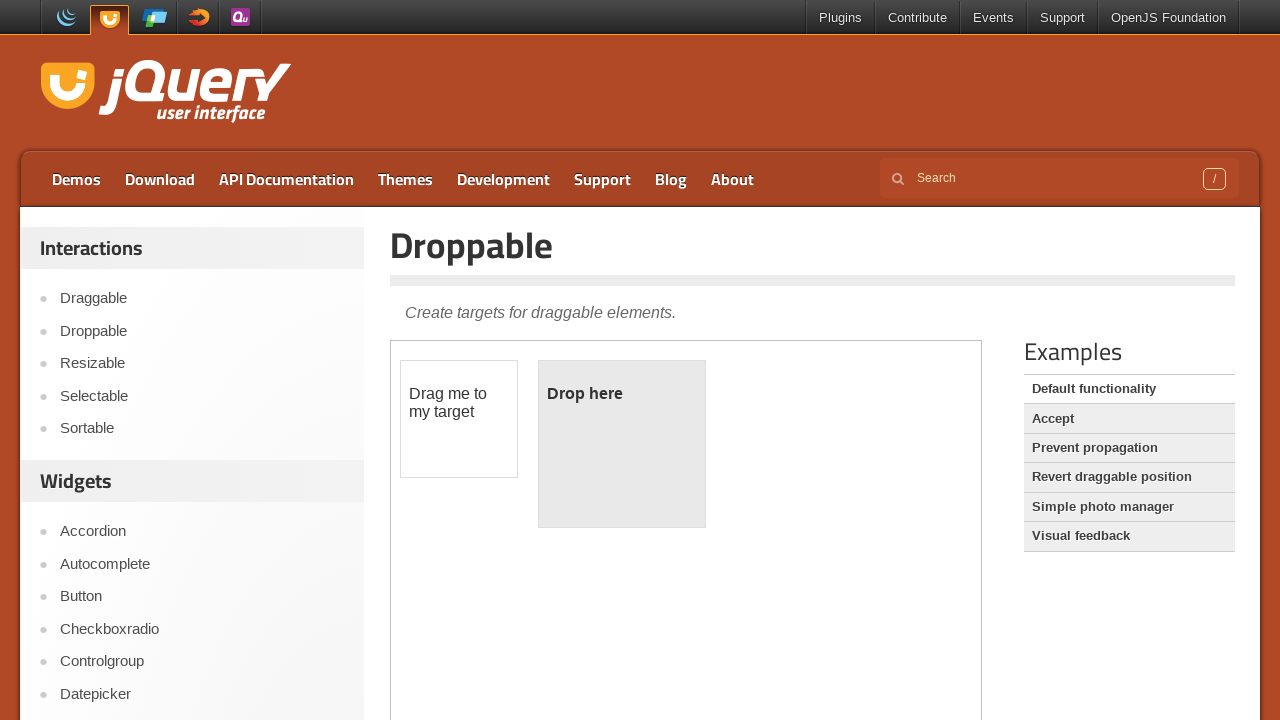

Located the demo iframe on the droppable page
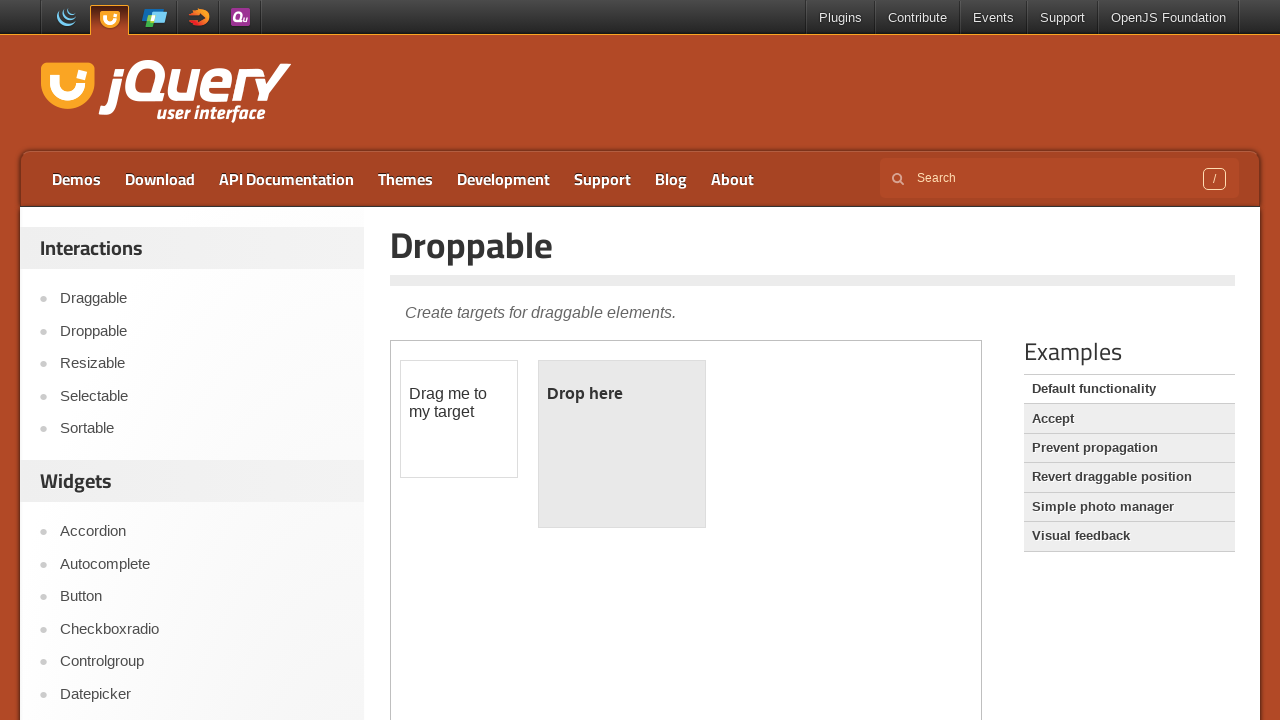

Located the draggable element within the iframe
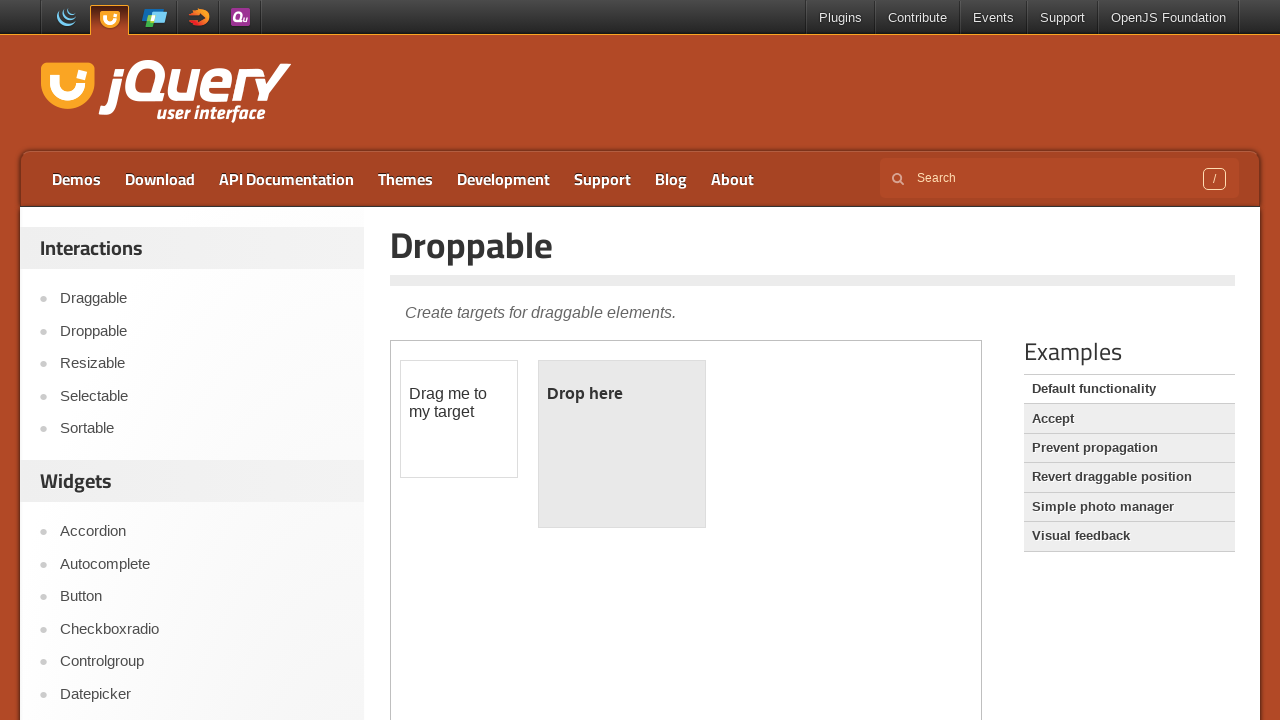

Located the droppable target element within the iframe
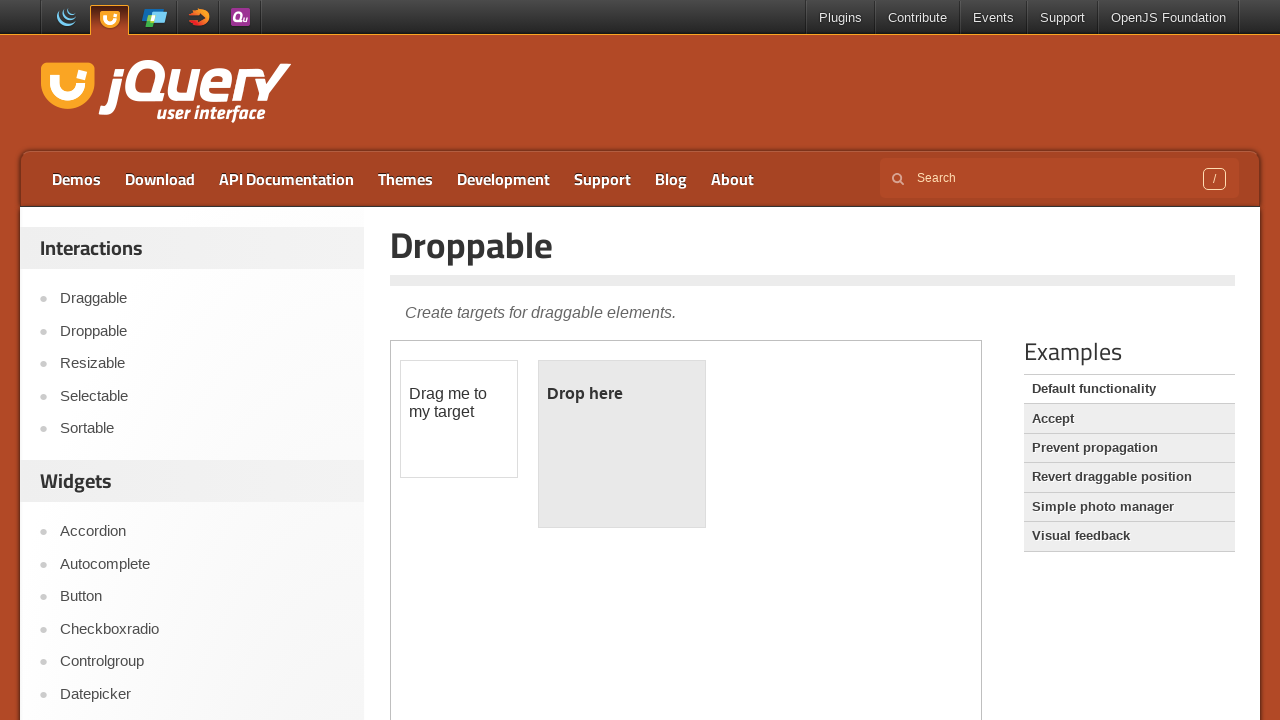

Dragged the draggable element onto the droppable target area at (622, 444)
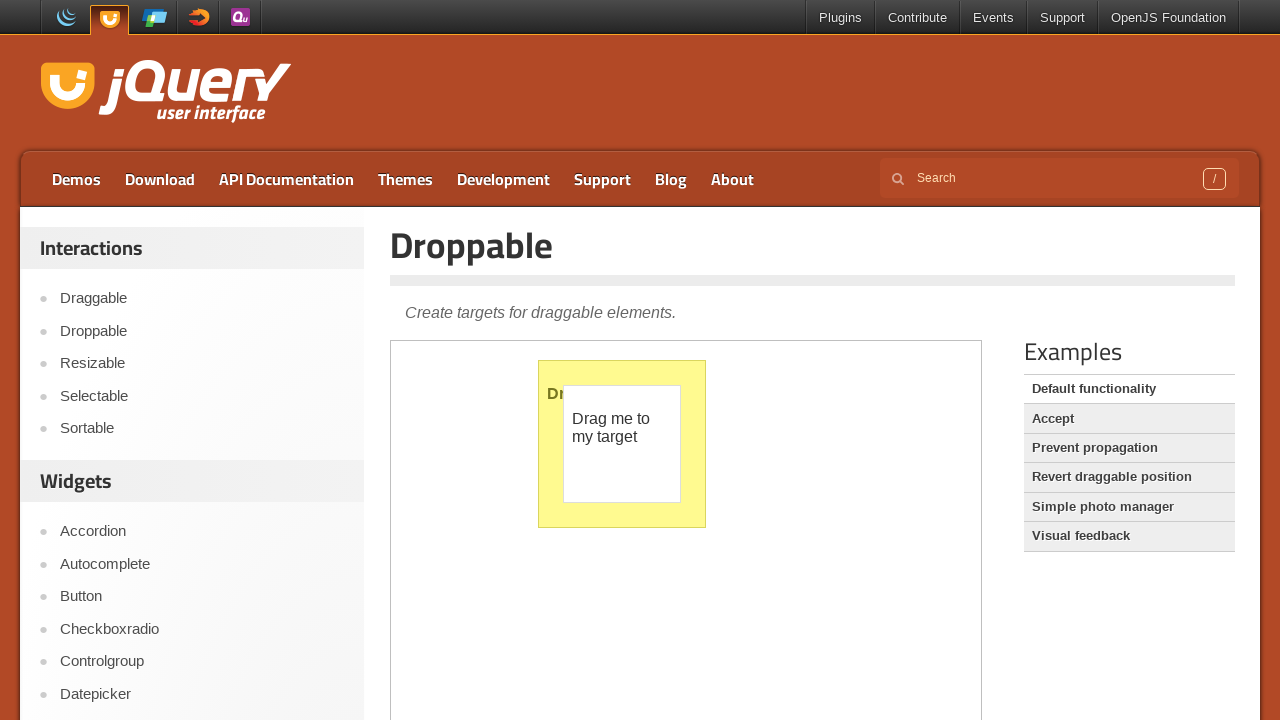

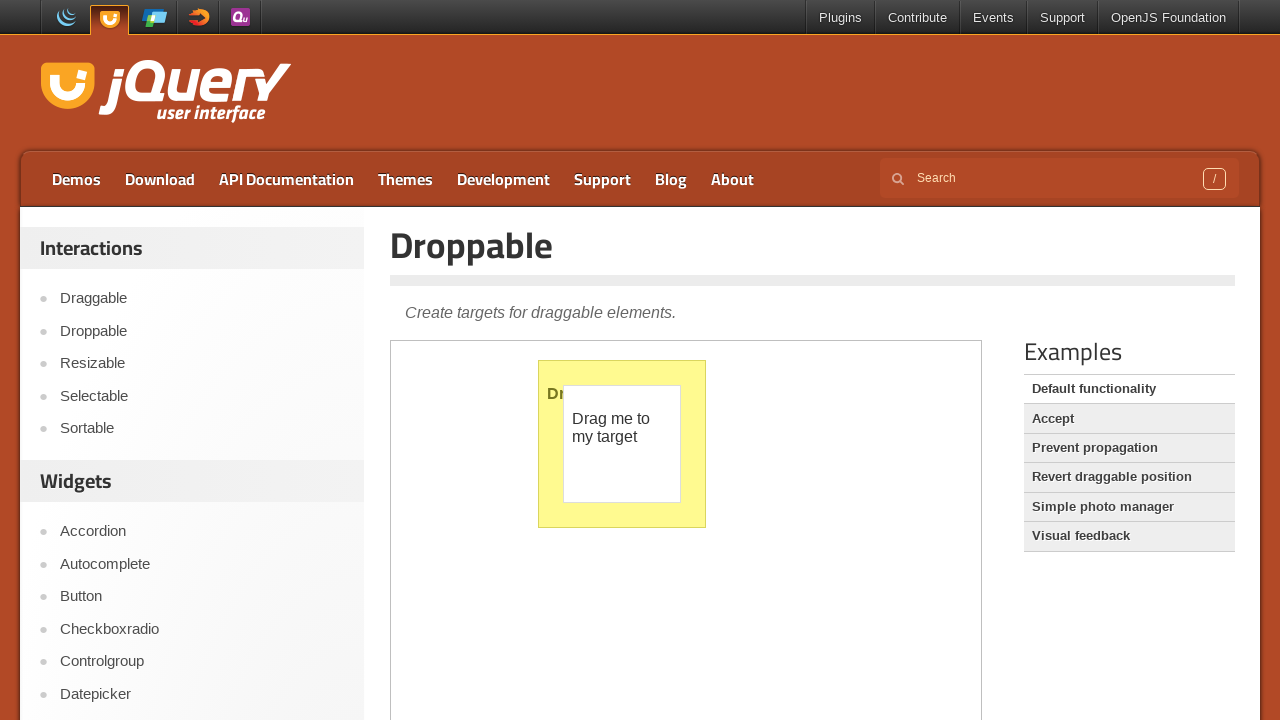